Tests navigation to library section of an Angular demo app while demonstrating network request interception (failing specific requests)

Starting URL: https://rahulshettyacademy.com/angularAppdemo/

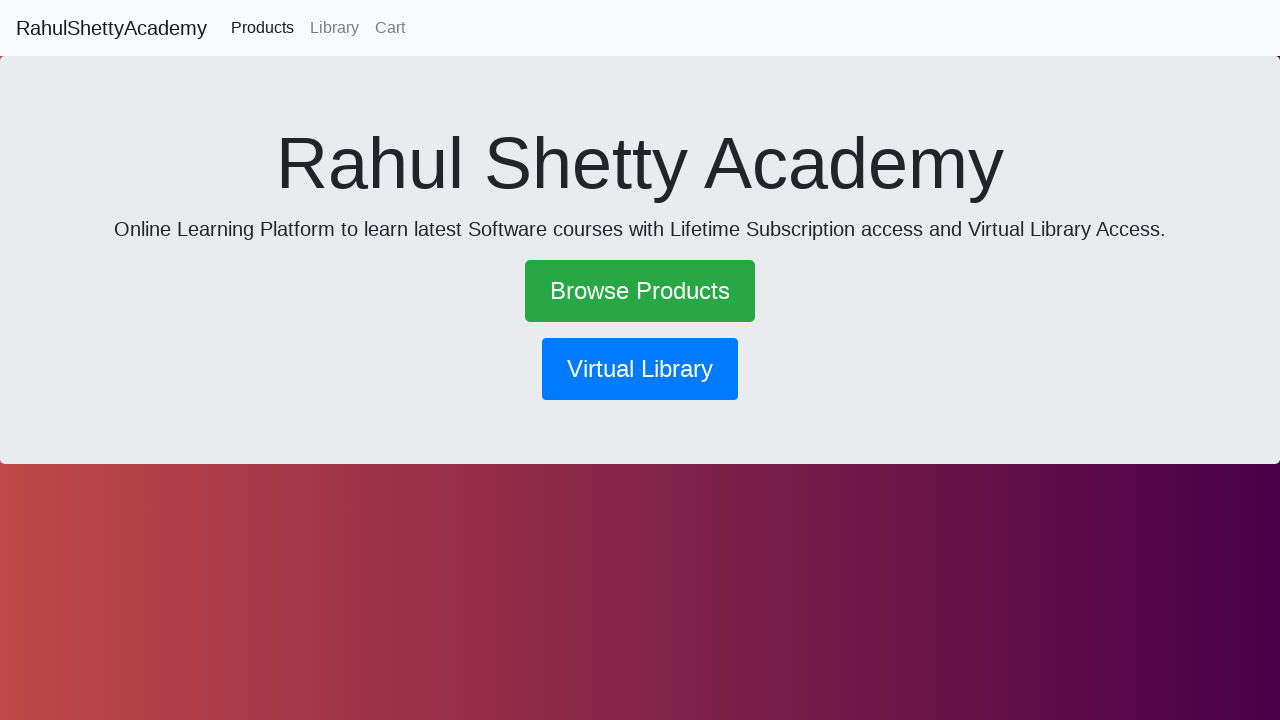

Clicked Library button to navigate to library section at (640, 369) on button[routerlink='/library']
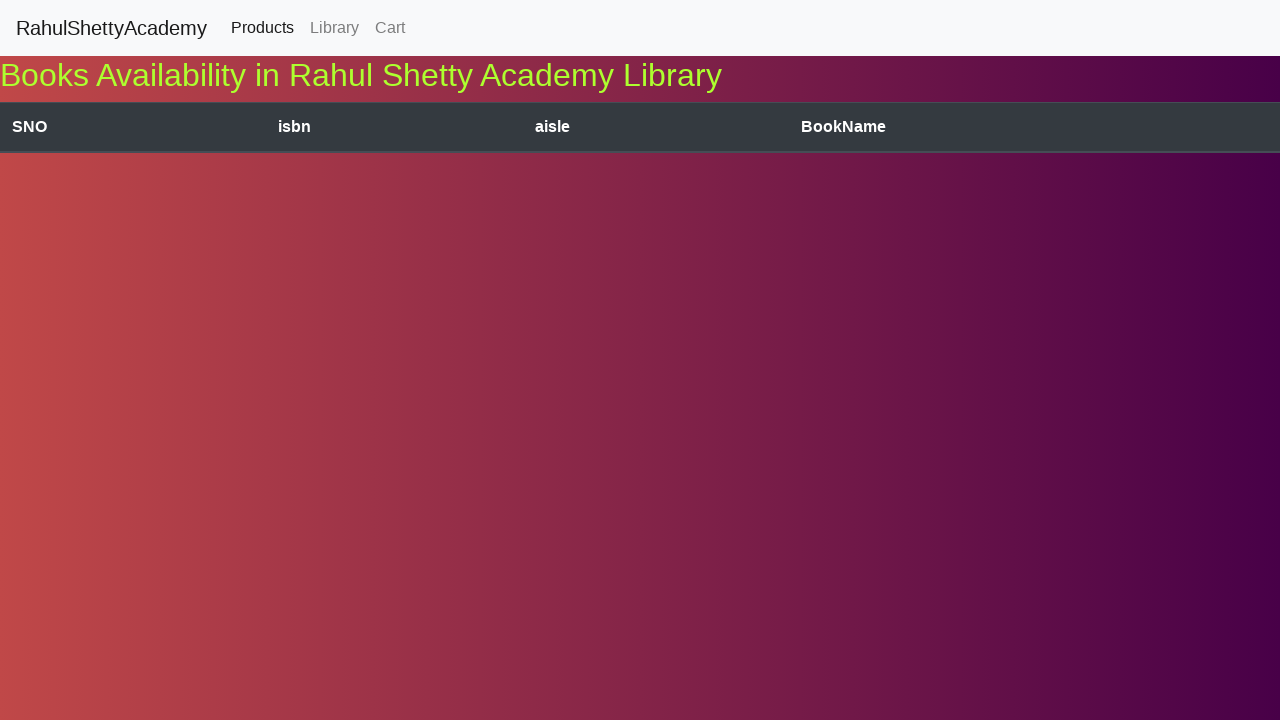

Waited 2 seconds for navigation to complete
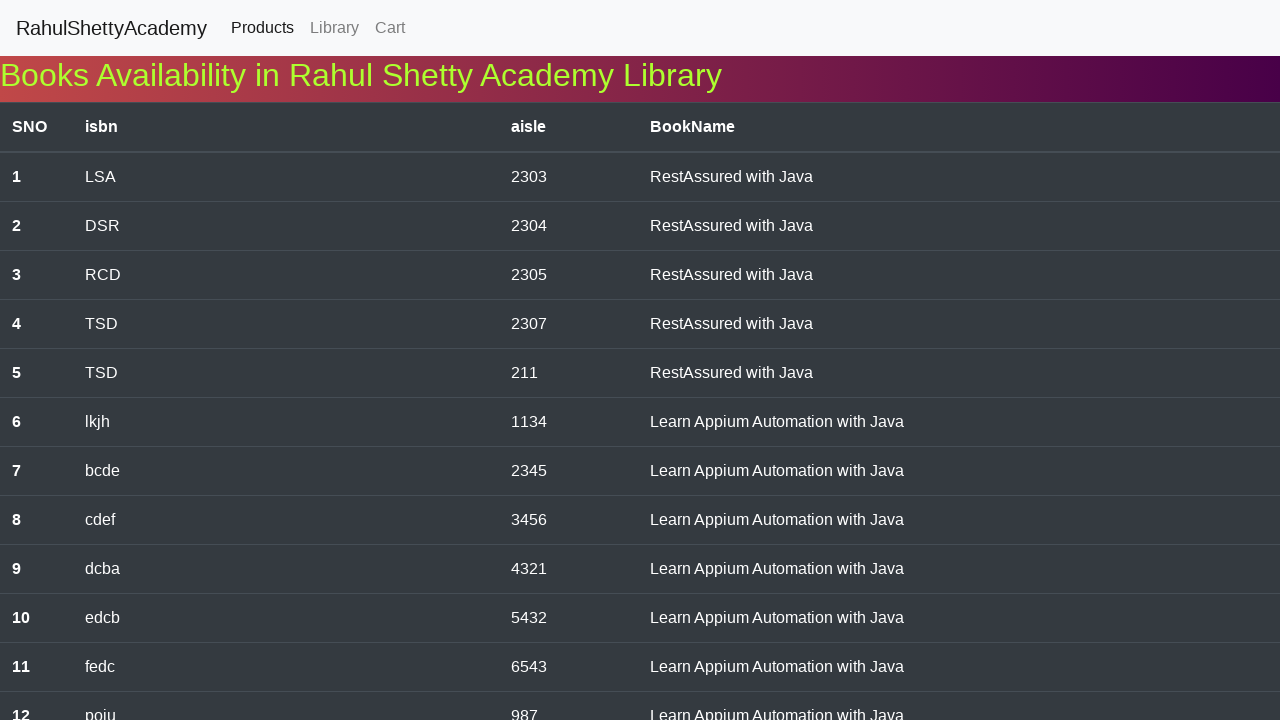

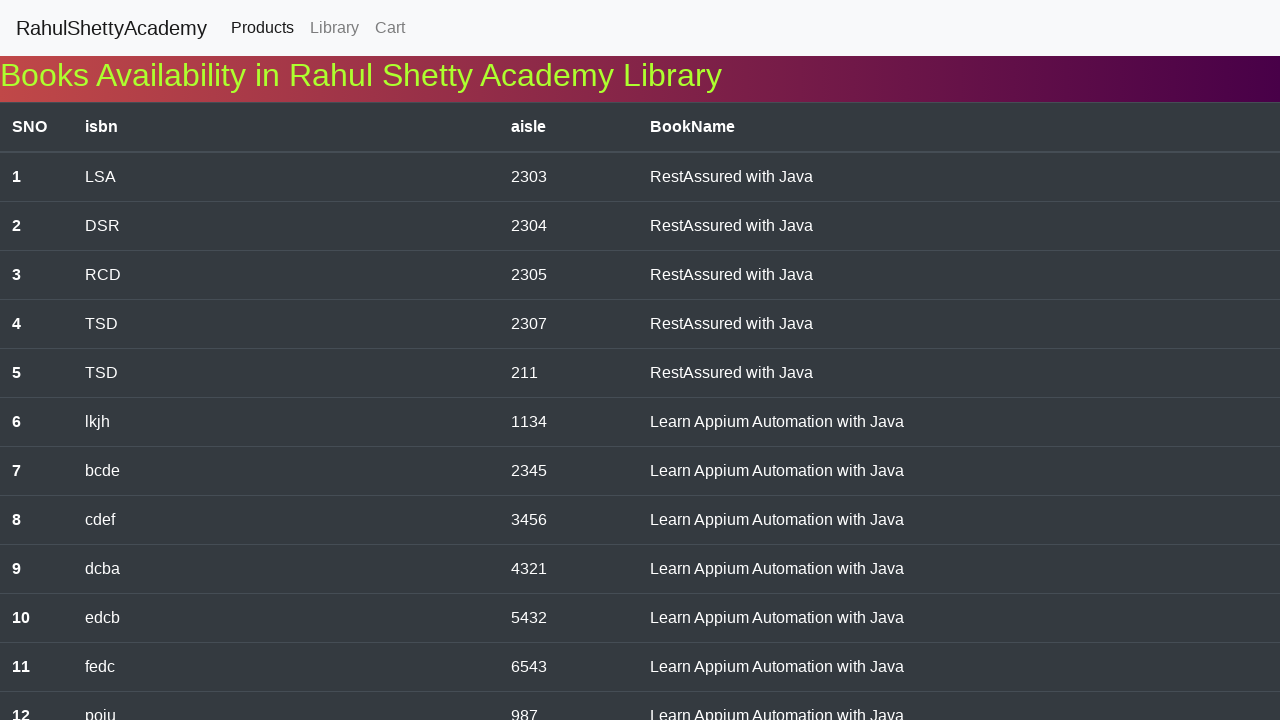